Navigates to OrangeHRM demo login page and clicks on the OrangeHRM partial link (likely an external link to the OrangeHRM website)

Starting URL: https://opensource-demo.orangehrmlive.com/web/index.php/auth/login

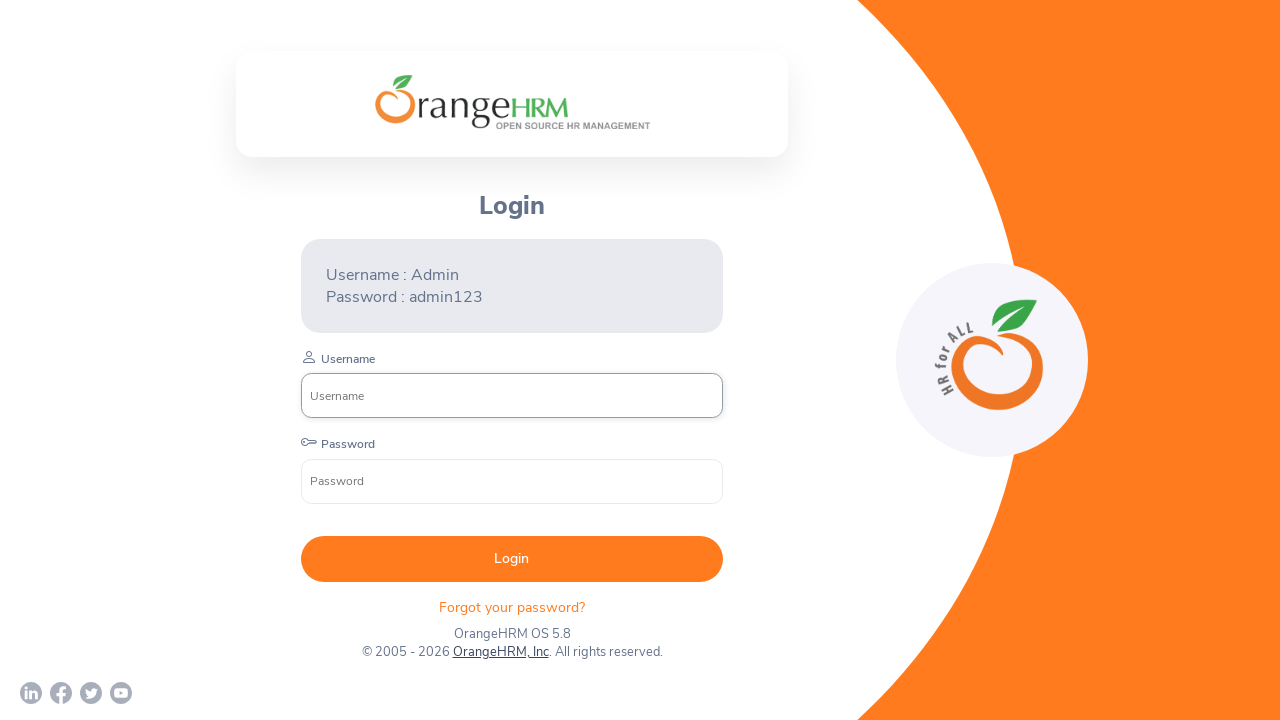

Waited for page to load (networkidle)
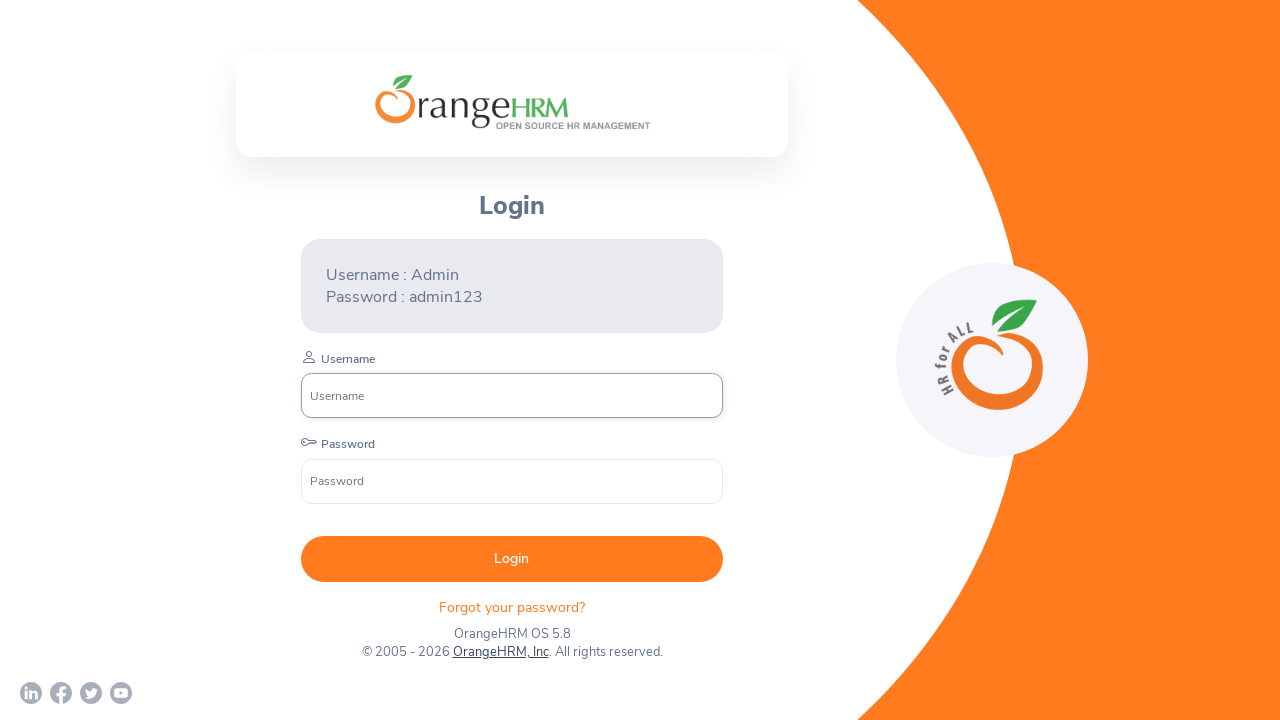

Clicked on the OrangeHRM partial link at (500, 652) on a:has-text('OrangeHRM')
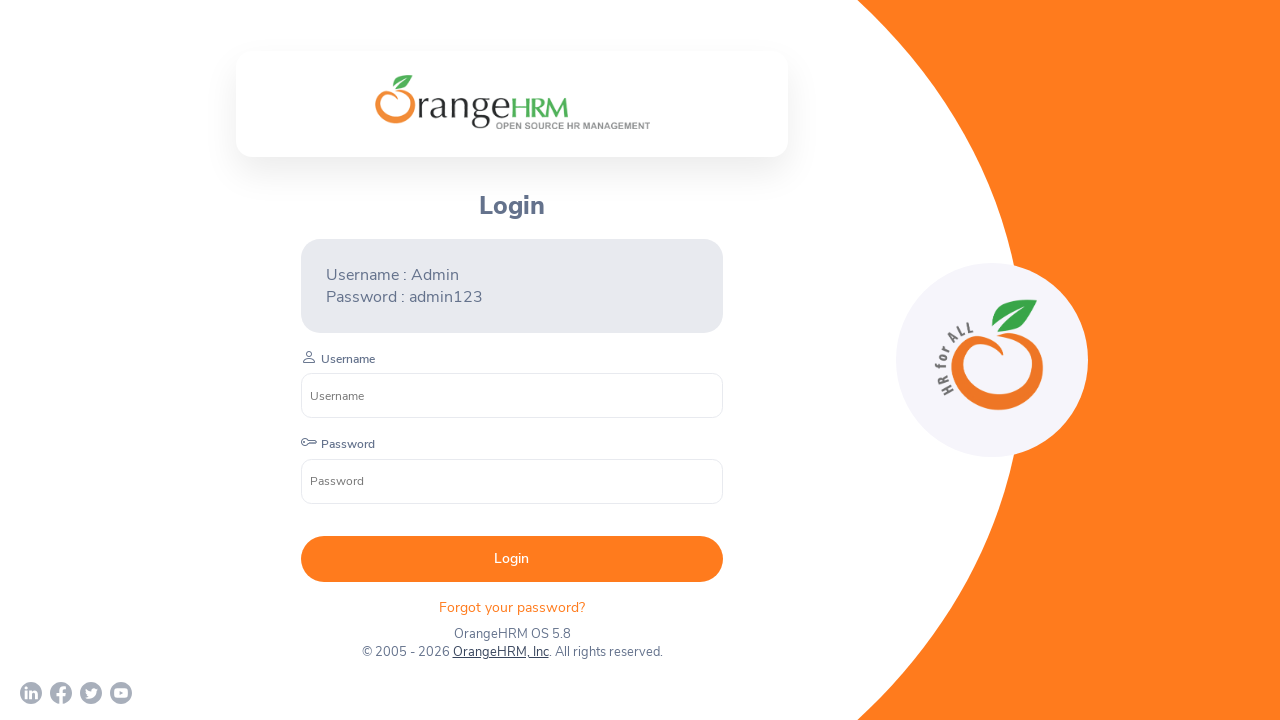

Waited 2 seconds for navigation to complete
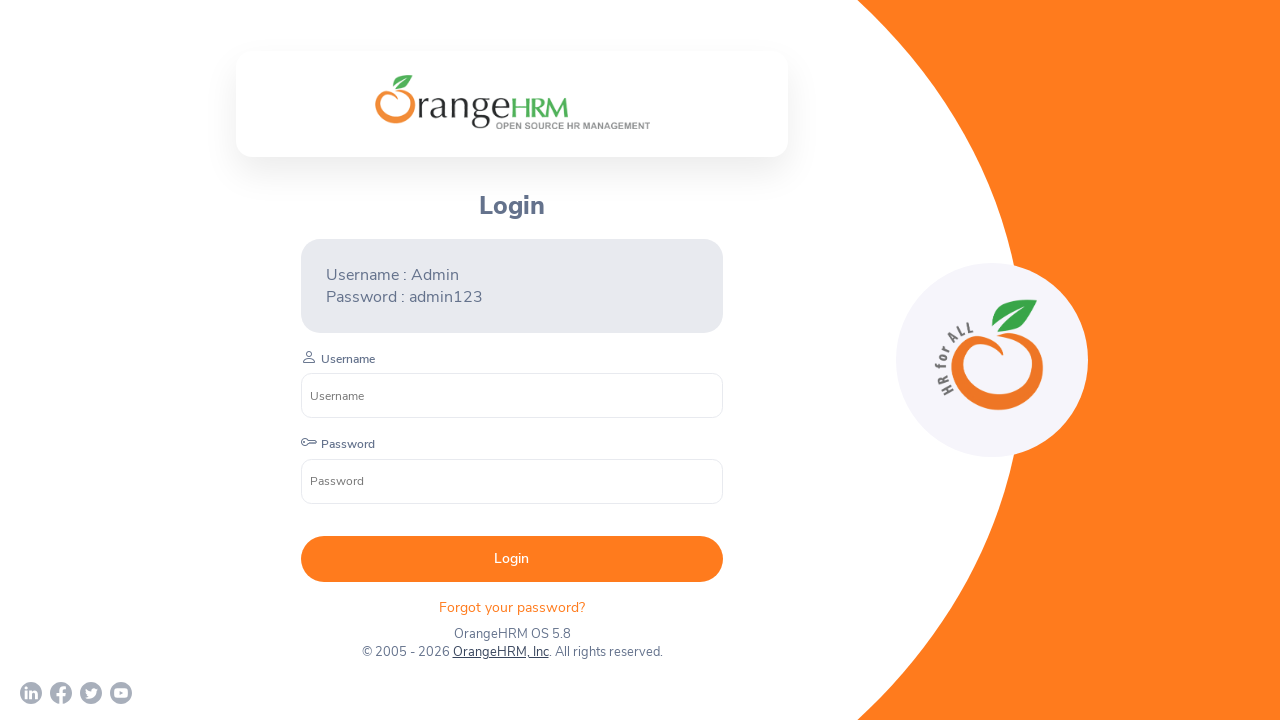

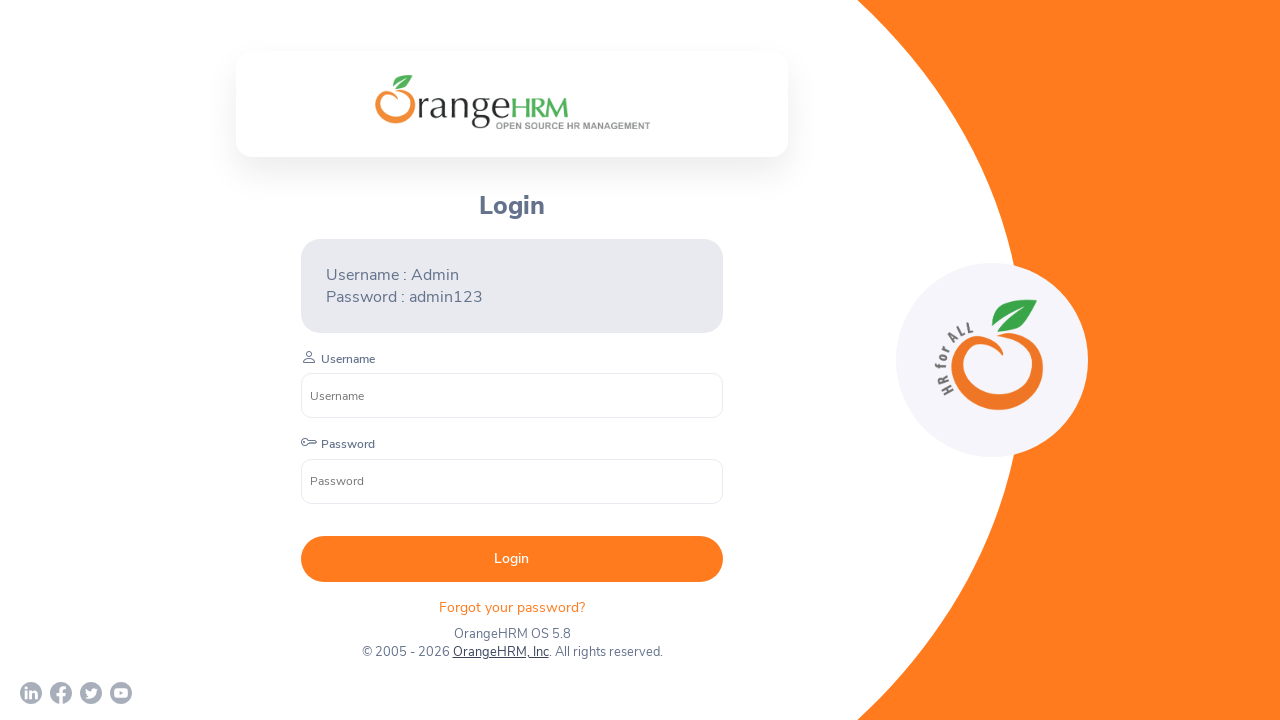